Tests checkbox interaction by clicking each checkbox to select and deselect them

Starting URL: https://kristinek.github.io/site/examples/actions

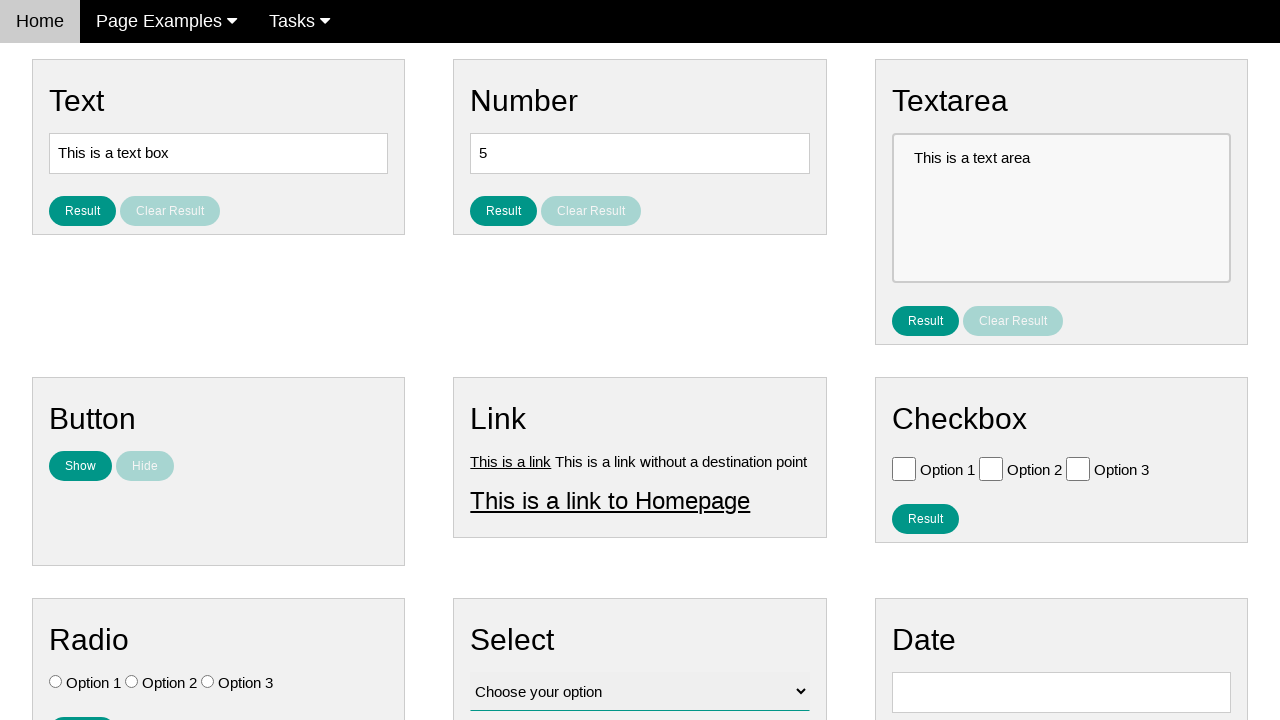

Navigated to checkbox interaction example page
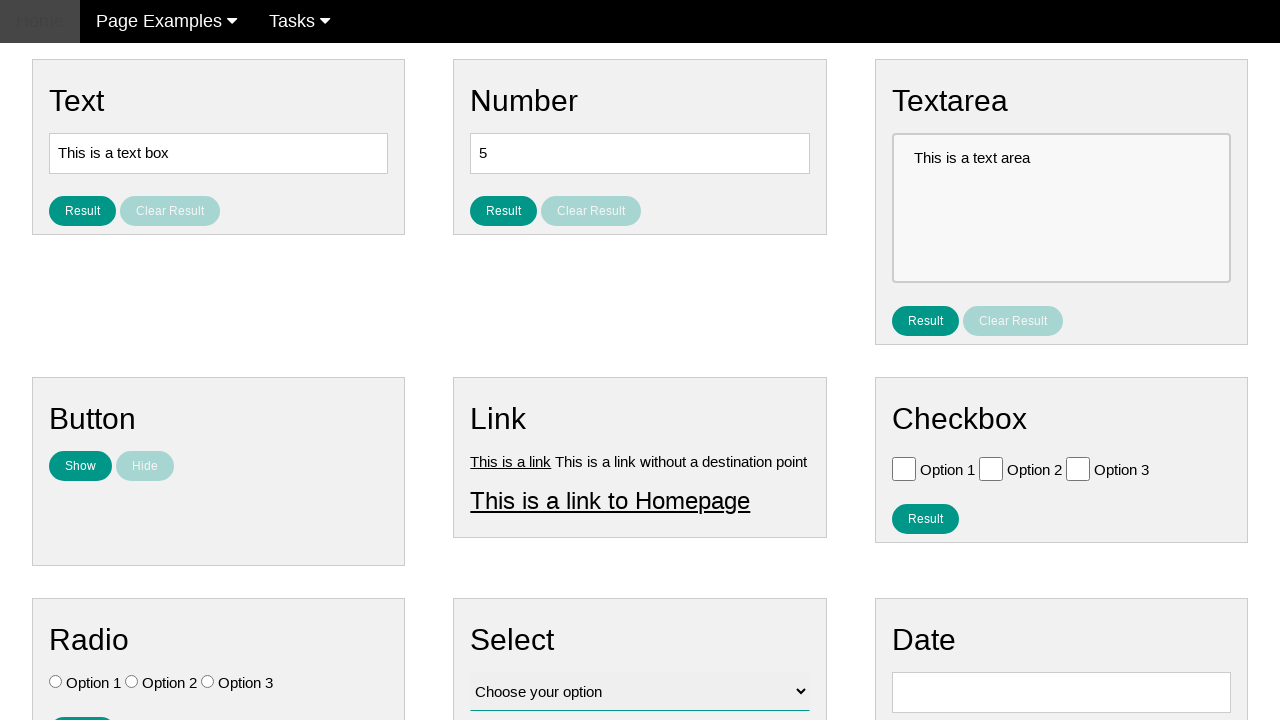

Located all checkbox elements on the page
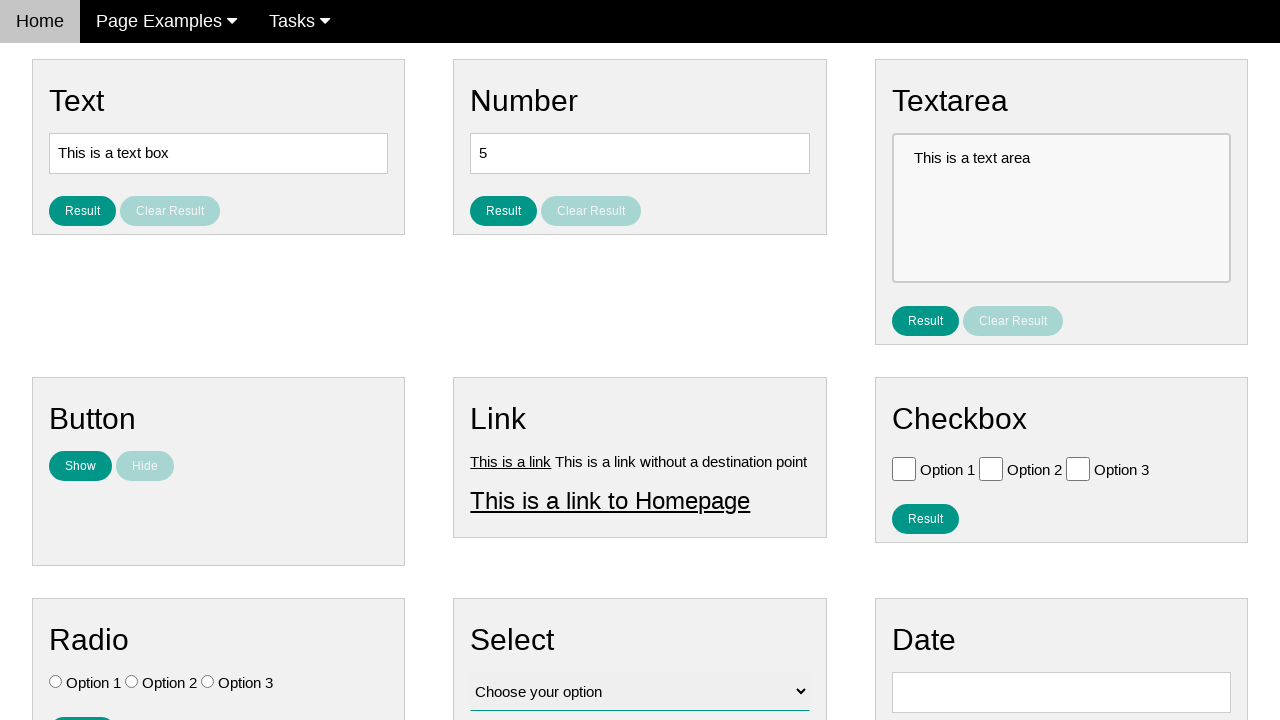

Found 3 checkboxes on the page
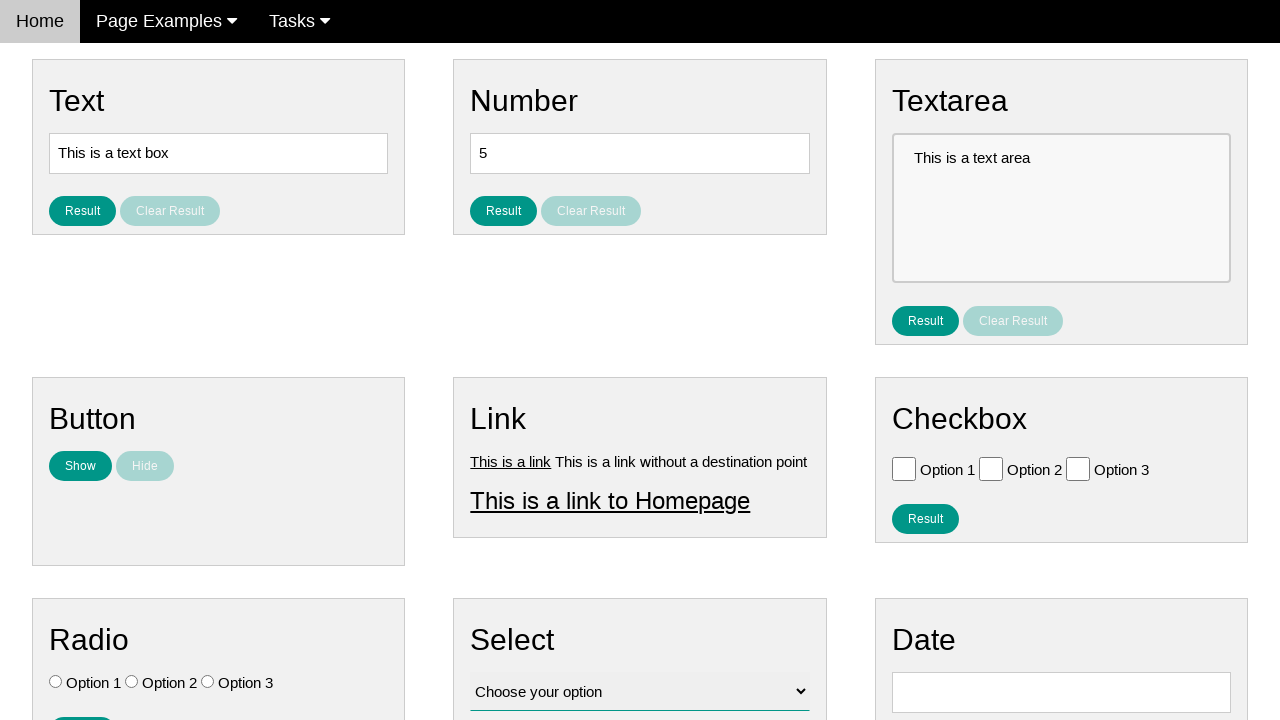

Selected checkbox 1
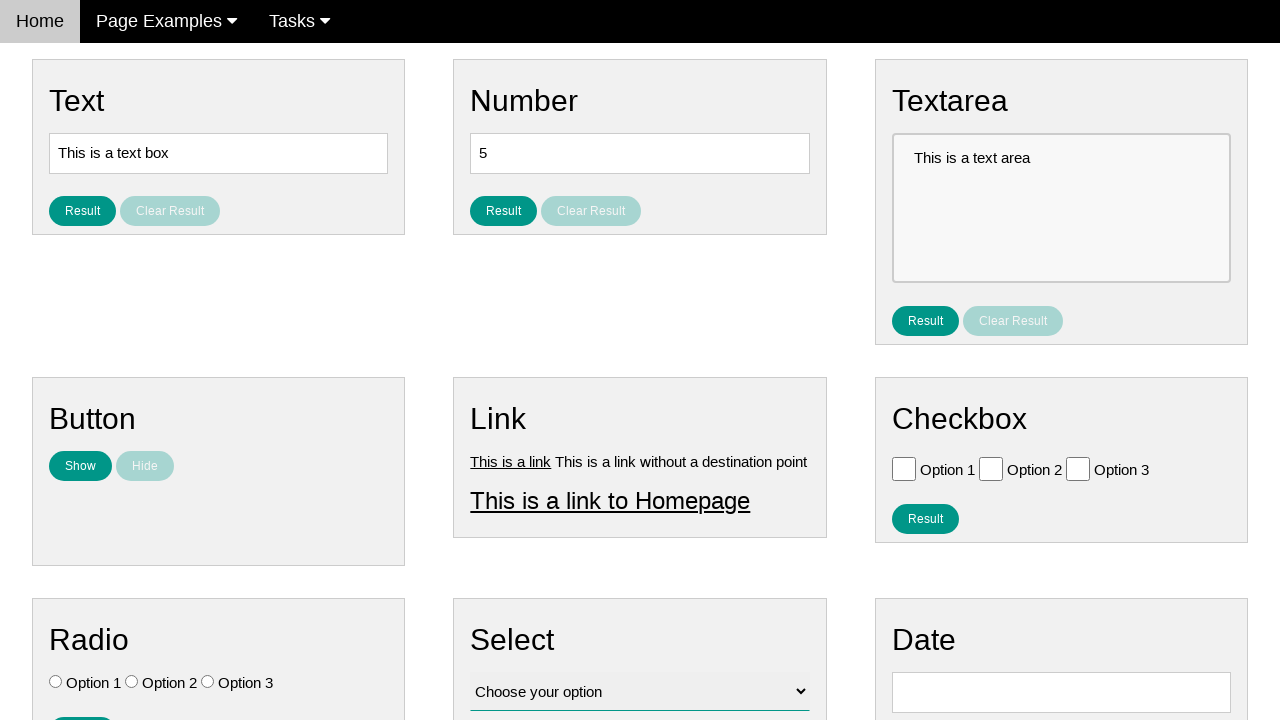

Clicked checkbox 1 to select it at (904, 468) on input[type='checkbox'] >> nth=0
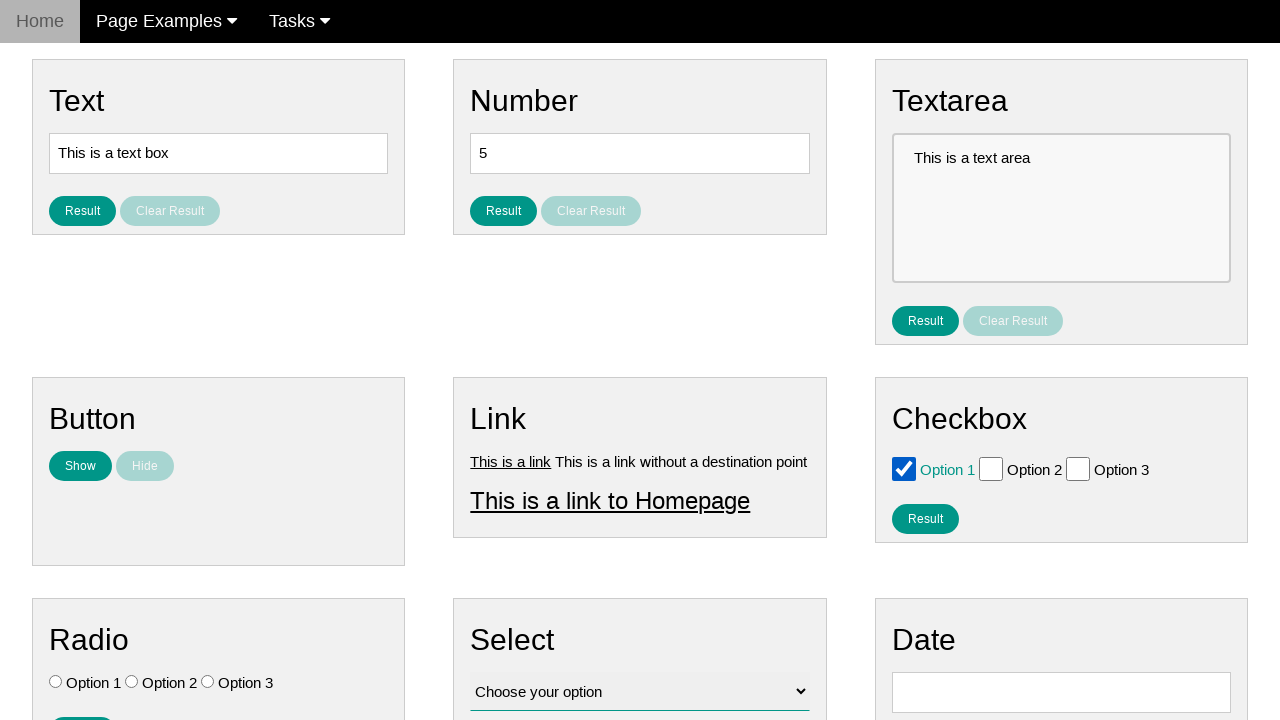

Clicked checkbox 1 to deselect it at (904, 468) on input[type='checkbox'] >> nth=0
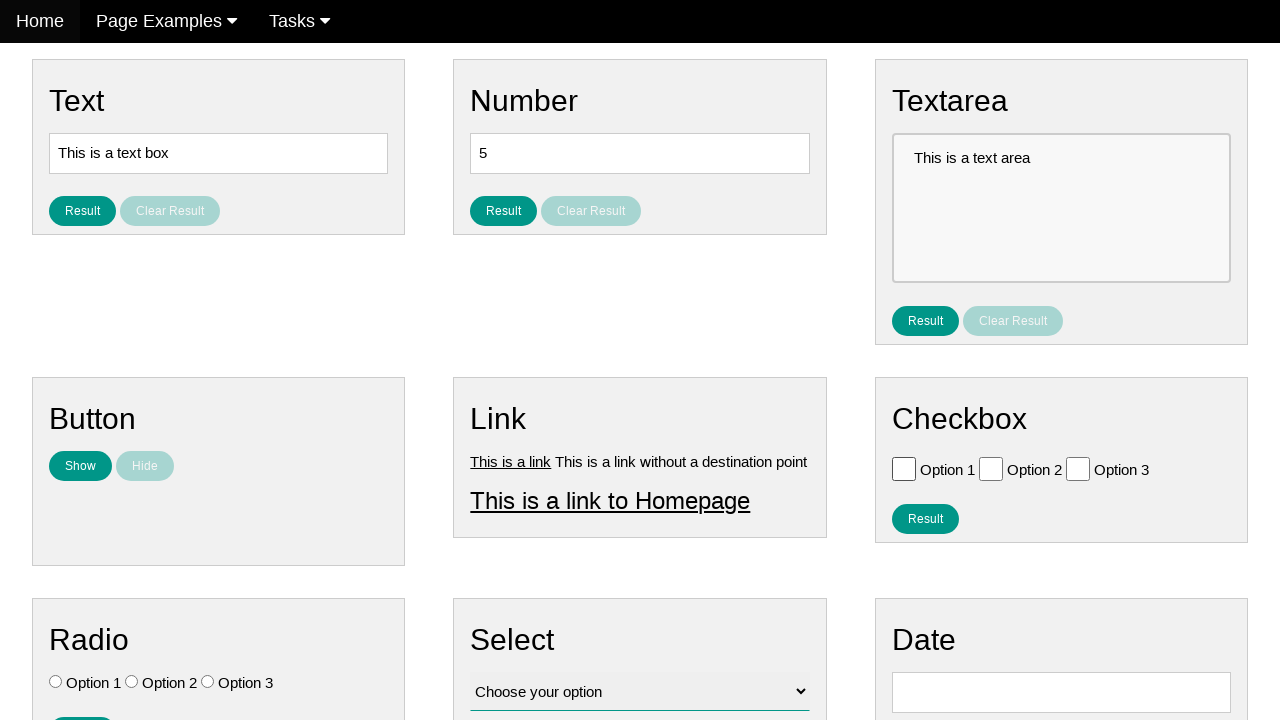

Selected checkbox 2
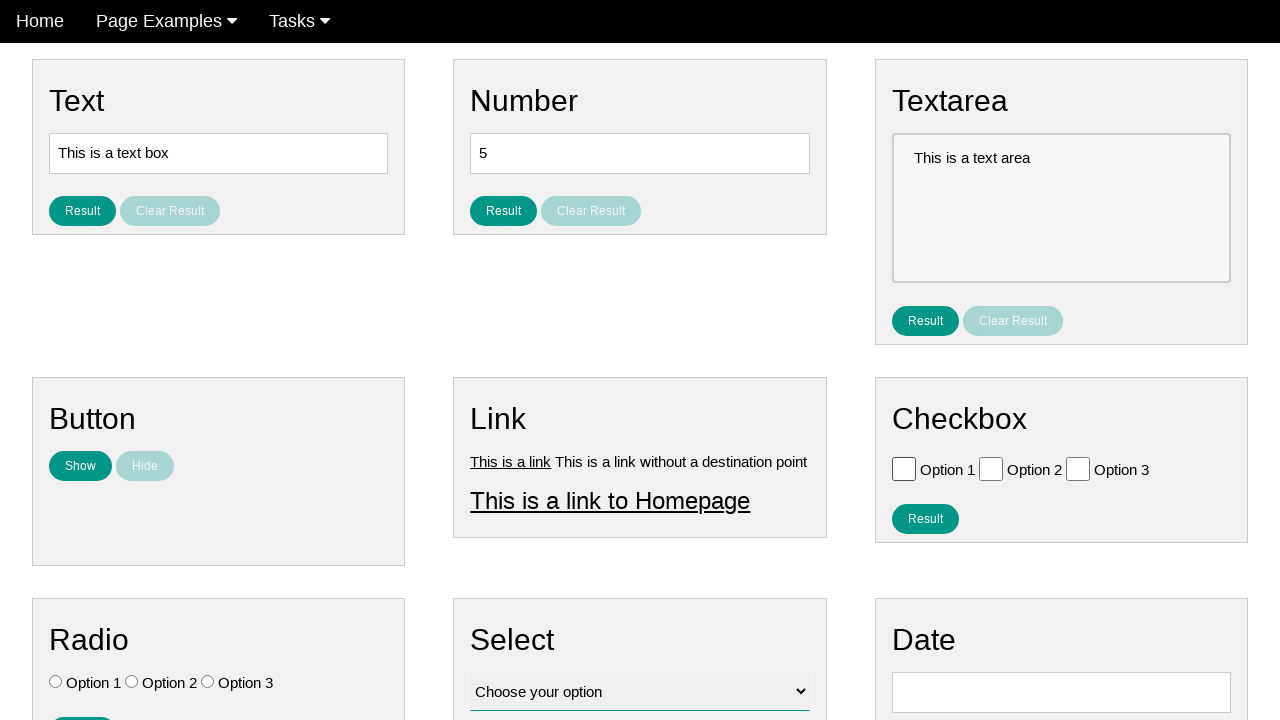

Clicked checkbox 2 to select it at (991, 468) on input[type='checkbox'] >> nth=1
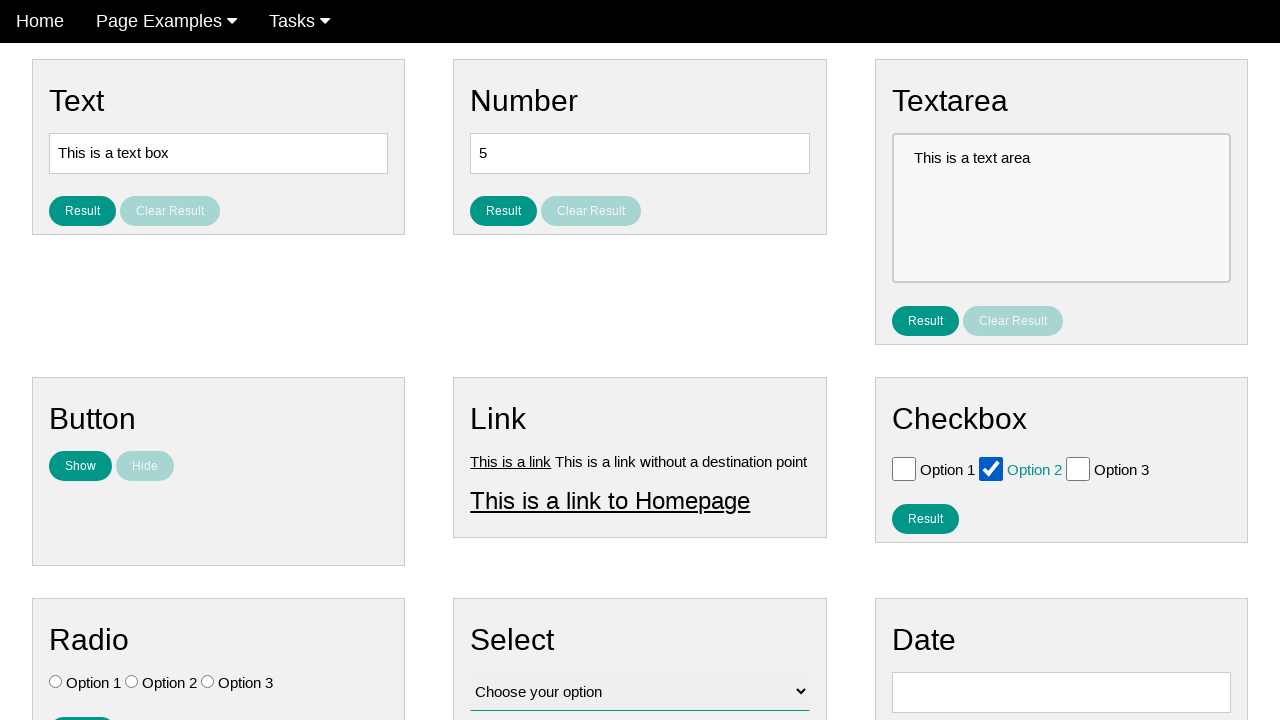

Clicked checkbox 2 to deselect it at (991, 468) on input[type='checkbox'] >> nth=1
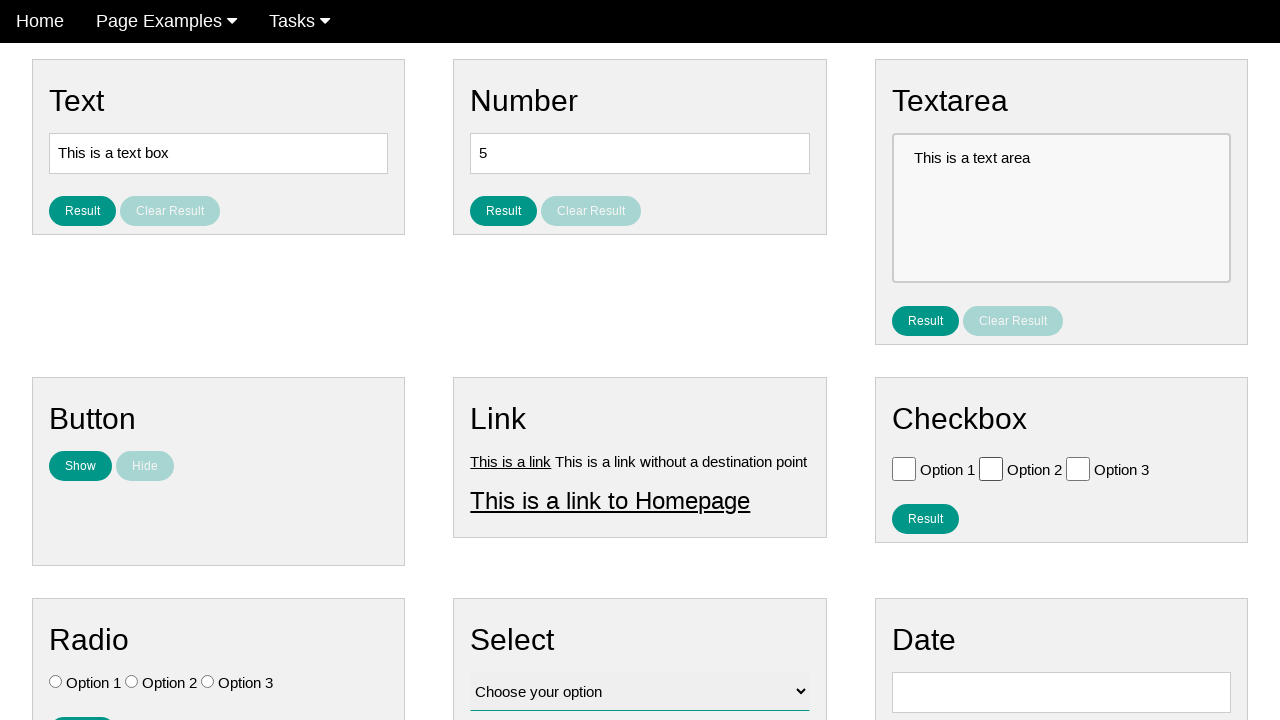

Selected checkbox 3
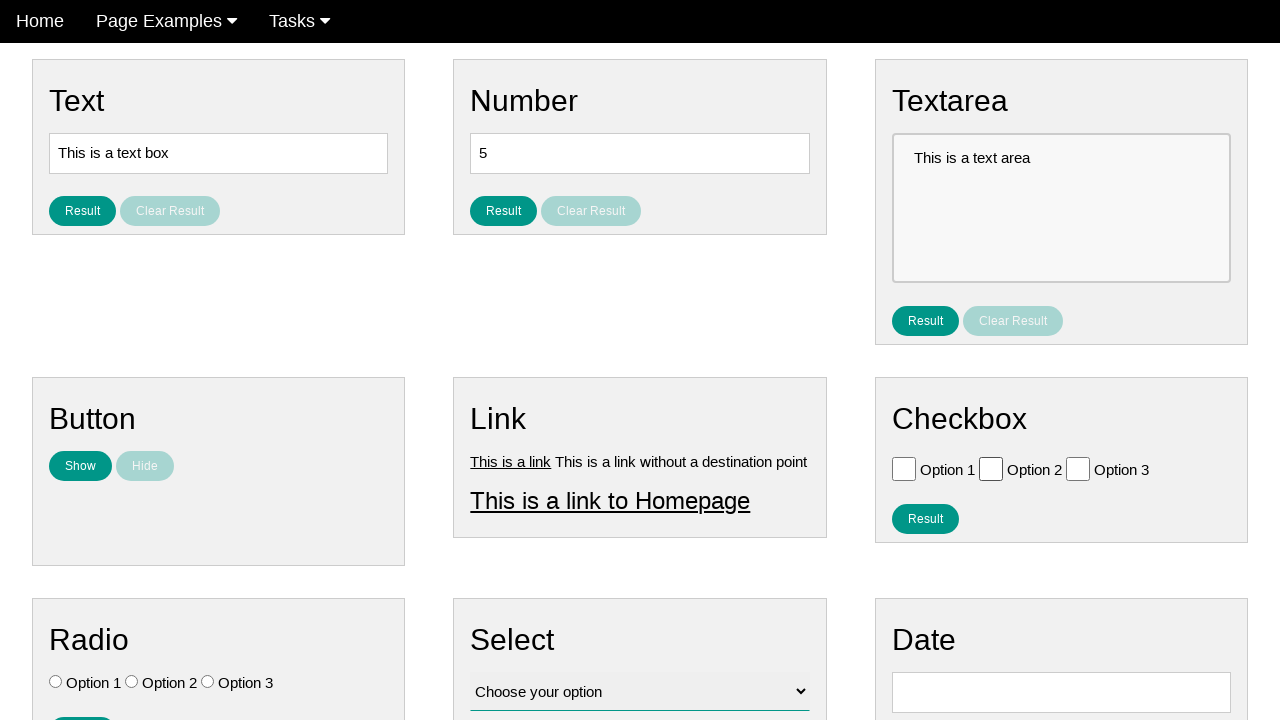

Clicked checkbox 3 to select it at (1078, 468) on input[type='checkbox'] >> nth=2
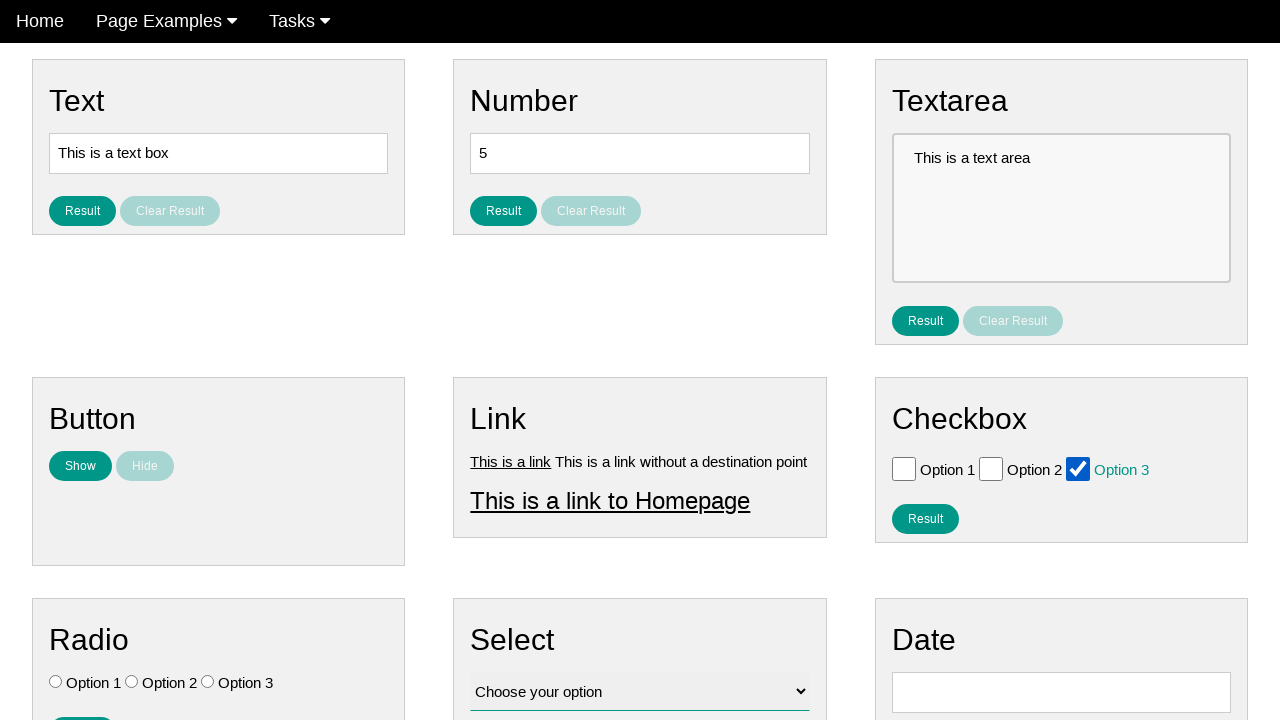

Clicked checkbox 3 to deselect it at (1078, 468) on input[type='checkbox'] >> nth=2
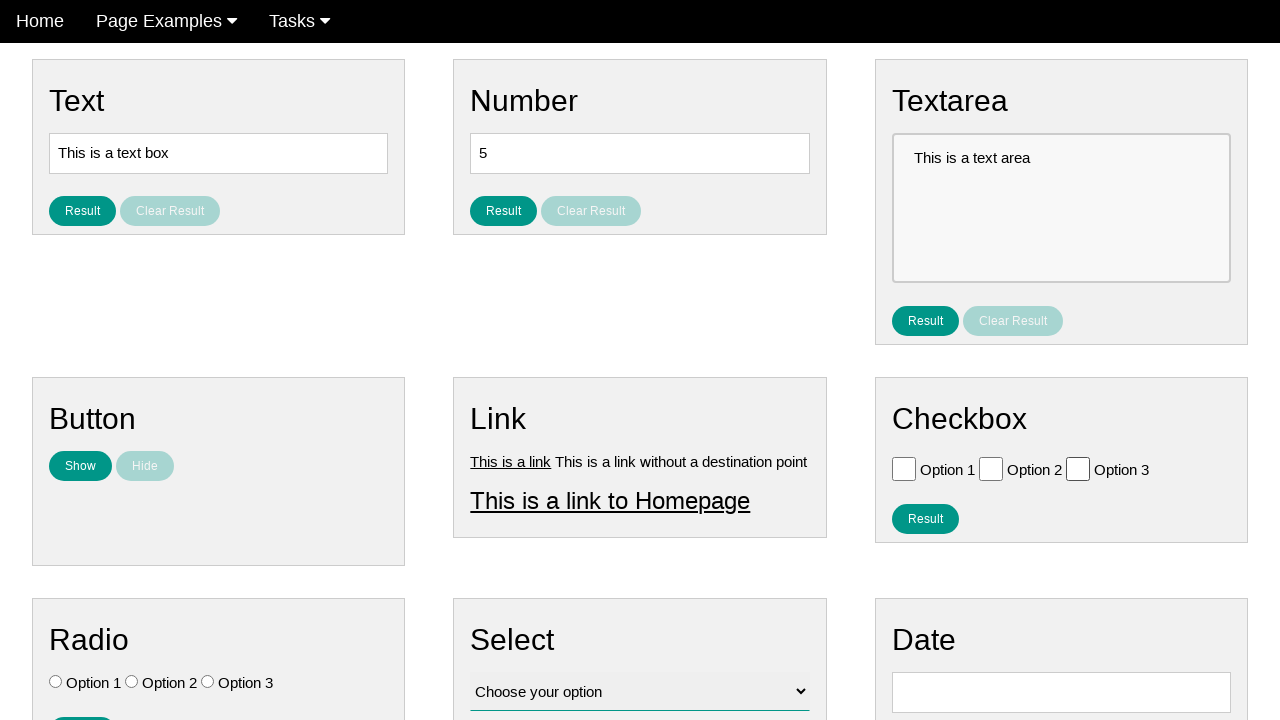

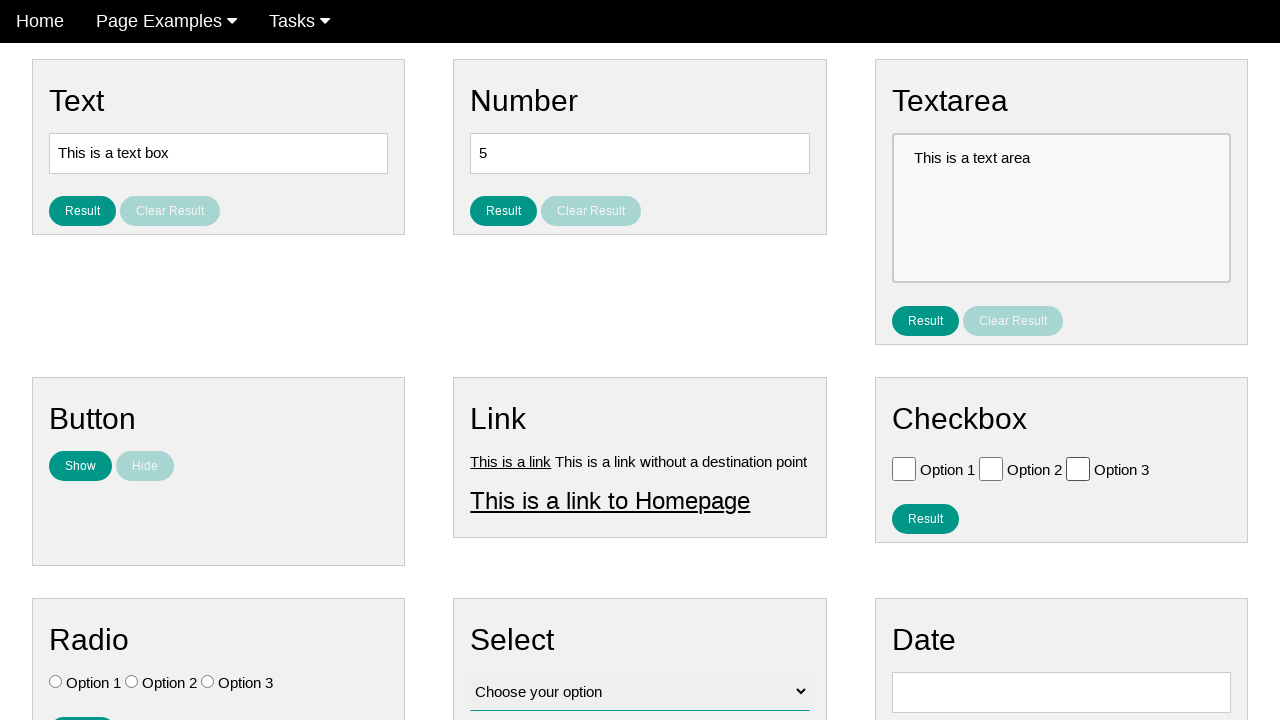